Tests right-click context menu functionality by right-clicking on a target element, verifying the context menu appears, and selecting the "Copy" option from the menu.

Starting URL: http://swisnl.github.io/jQuery-contextMenu/demo.html

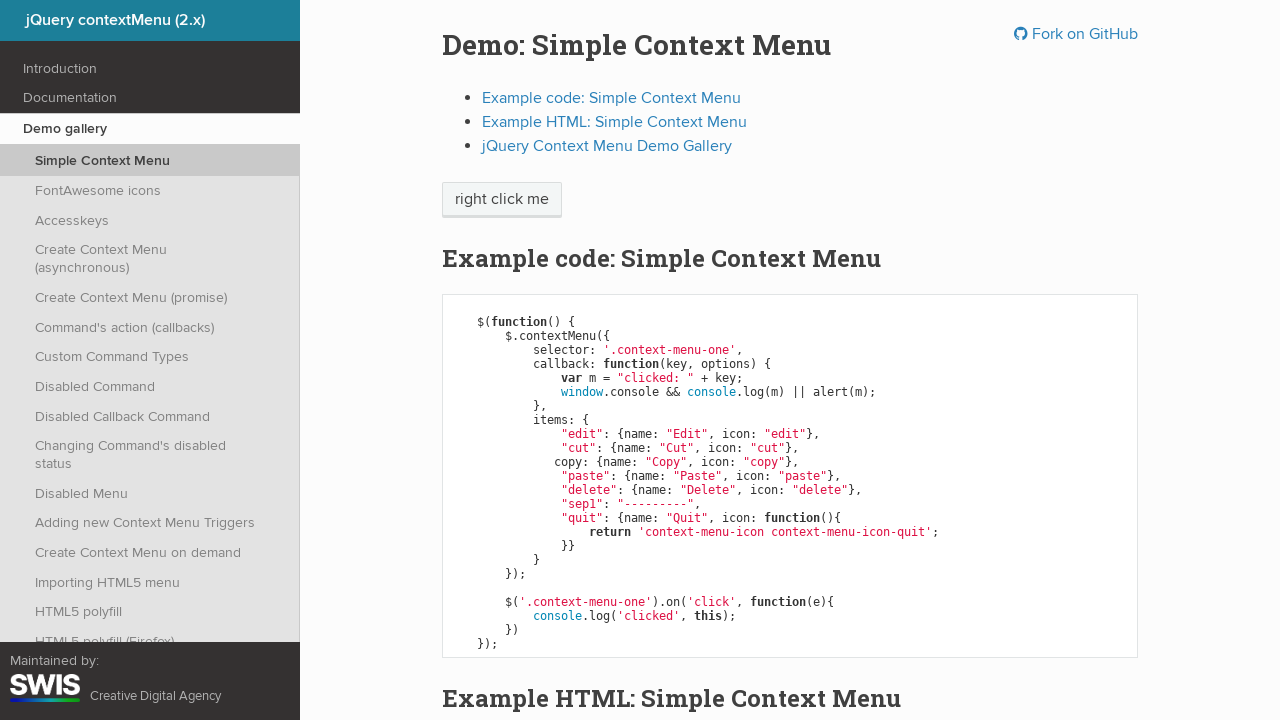

Located right-click target element with text 'right click me'
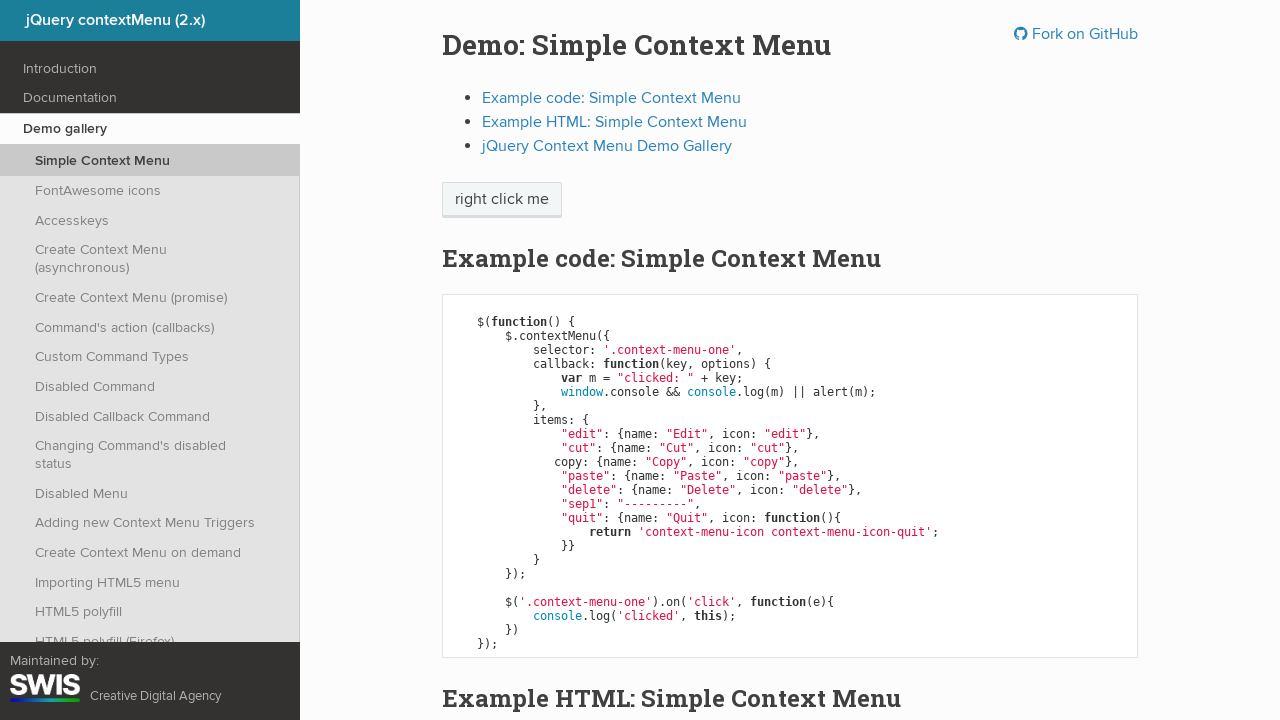

Performed right-click on target element to open context menu at (502, 200) on xpath=//span[text()='right click me']
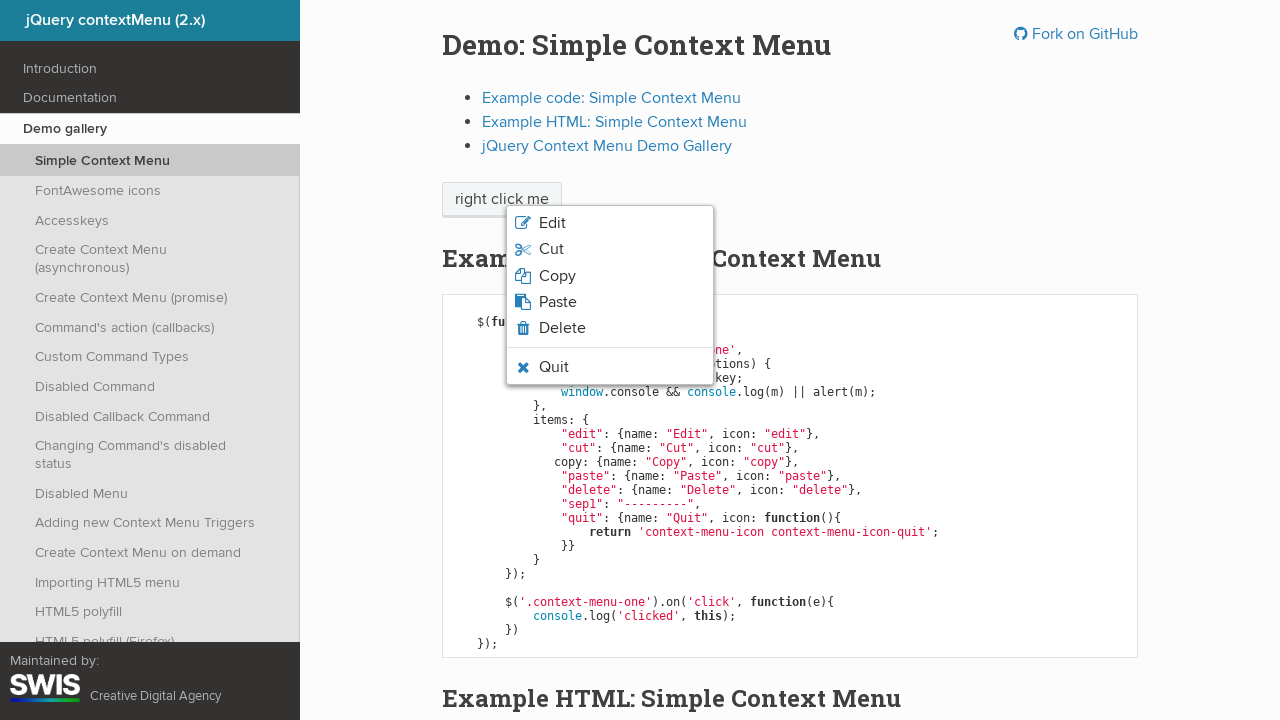

Context menu appeared on screen
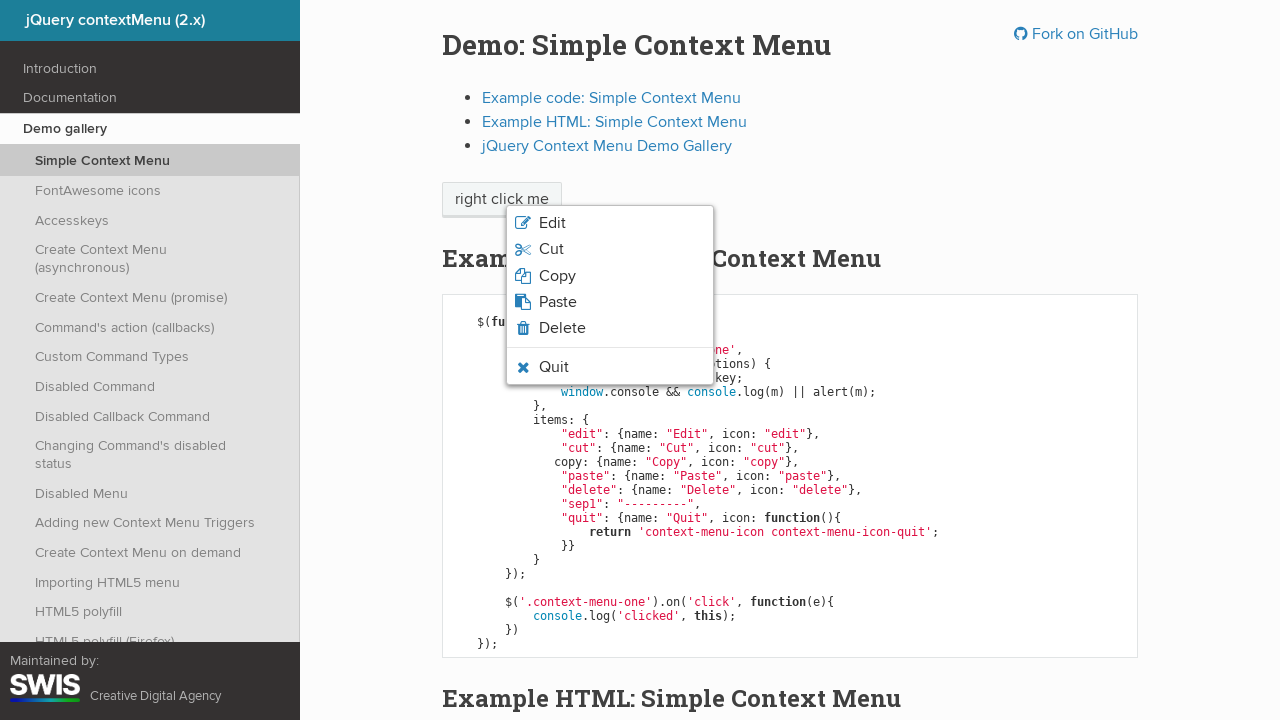

Verified context menu options are available
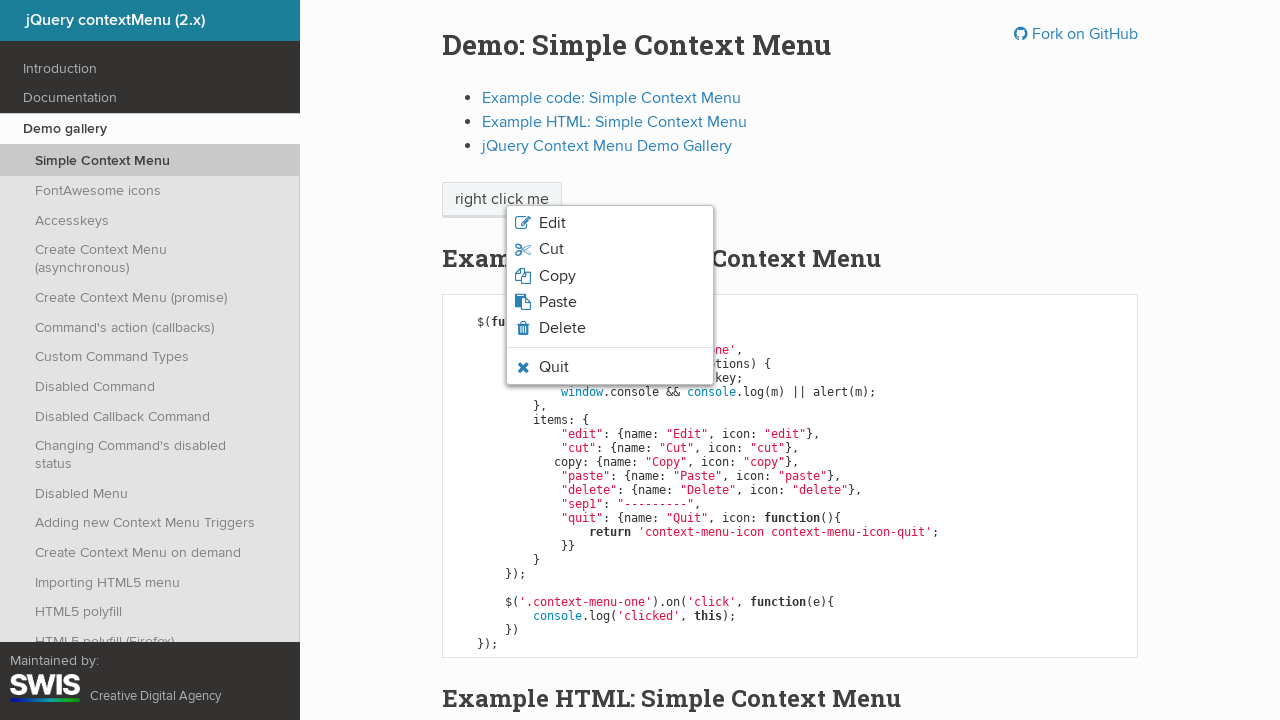

Clicked 'Copy' option from context menu at (557, 276) on xpath=//ul/li[contains(@class,'context-menu-icon')]/span[text()='Copy']
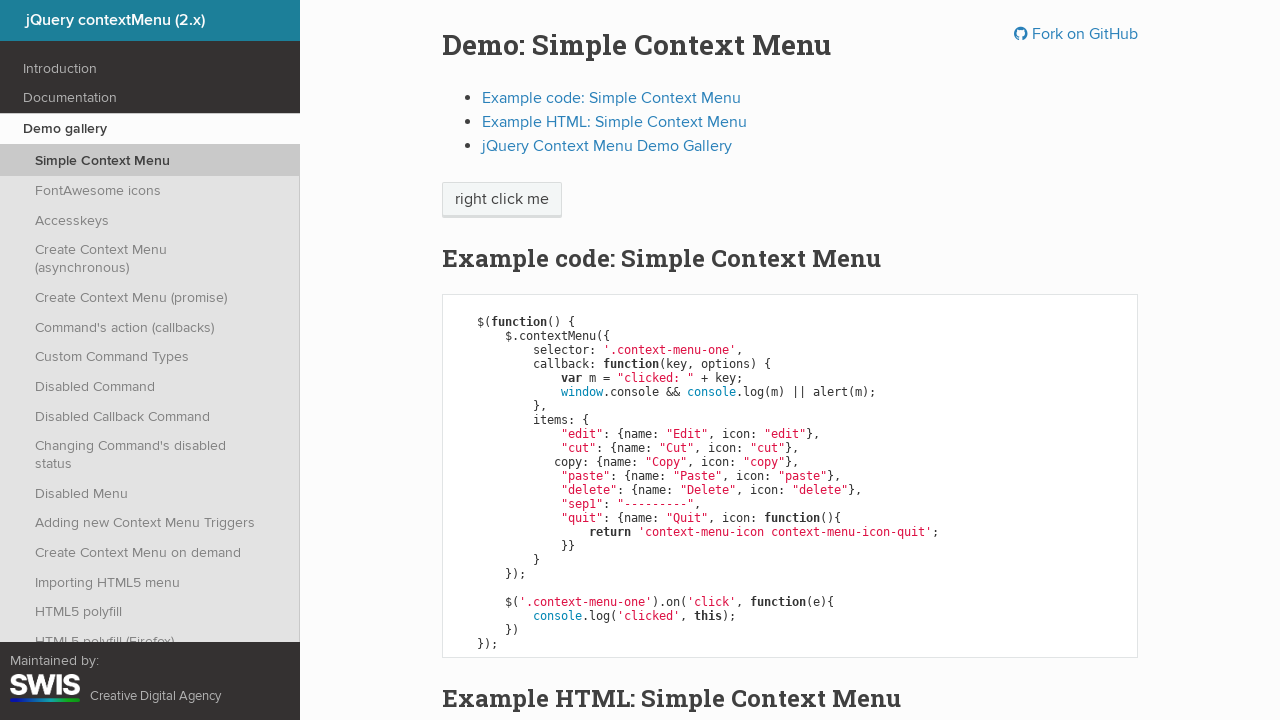

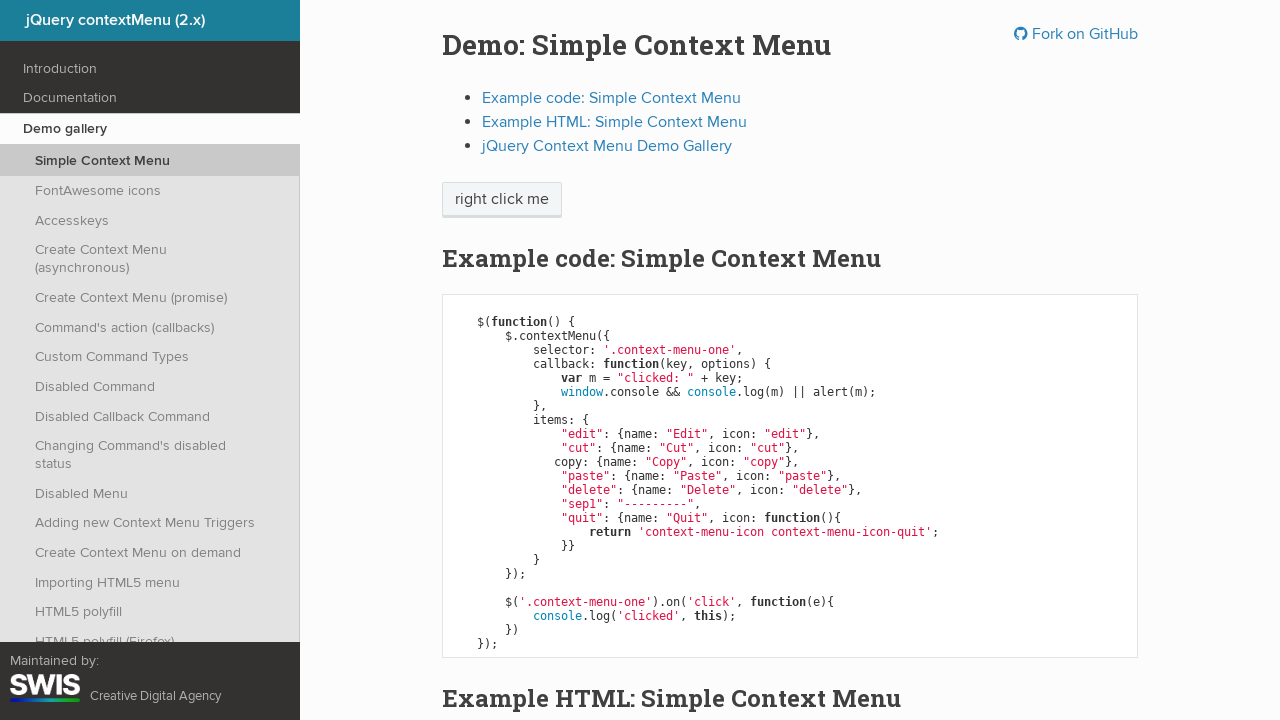